Tests gender selection on a practice form by scrolling to and clicking the Male radio button

Starting URL: https://demoqa.com/automation-practice-form

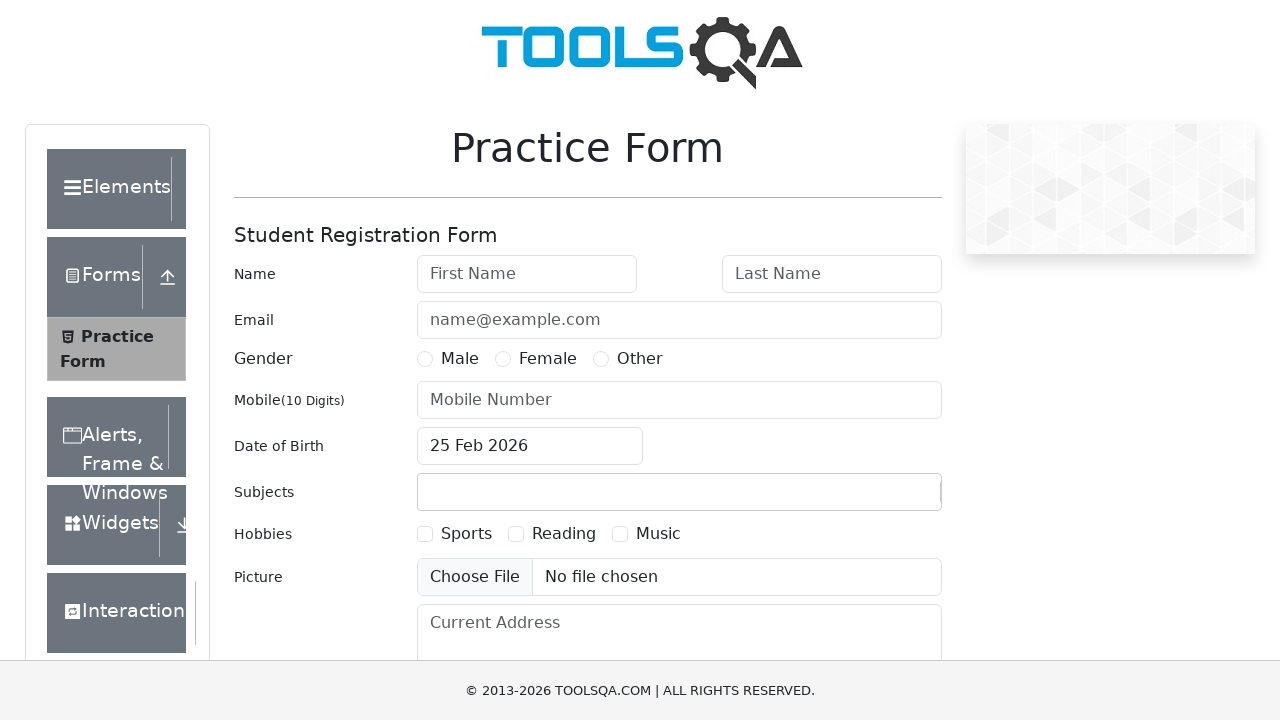

Located Male radio button element
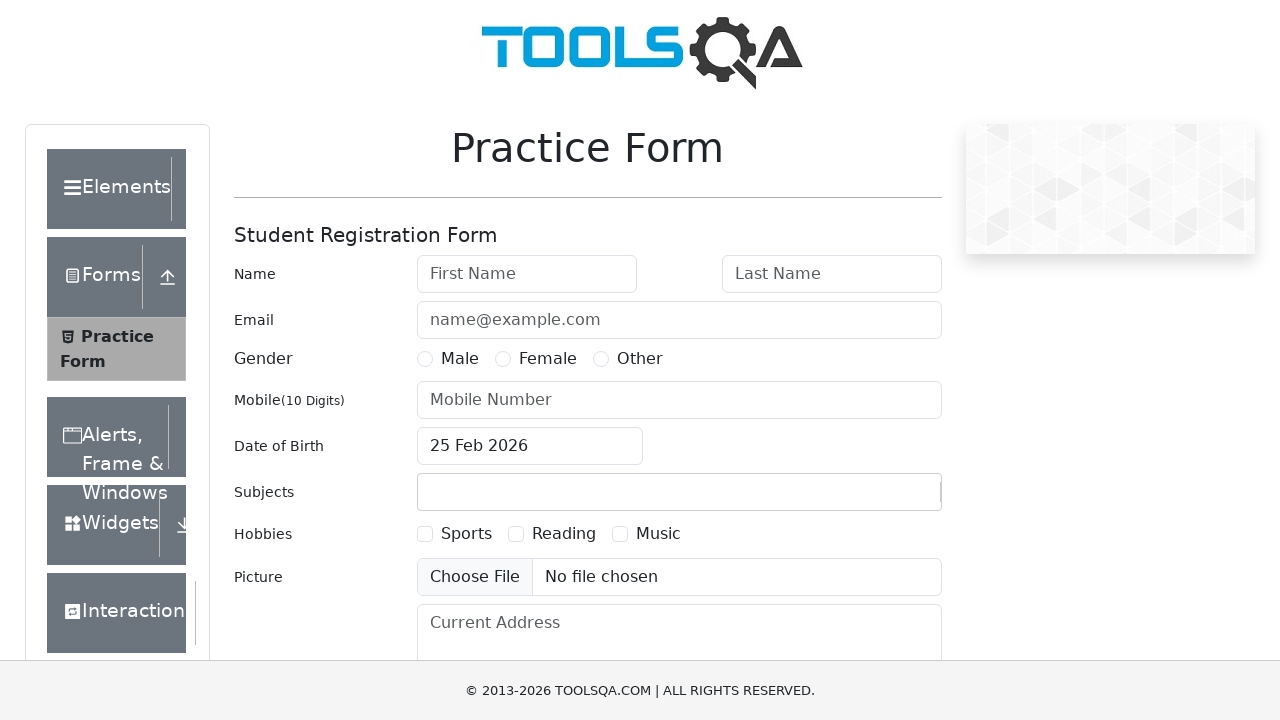

Scrolled Male radio button into view
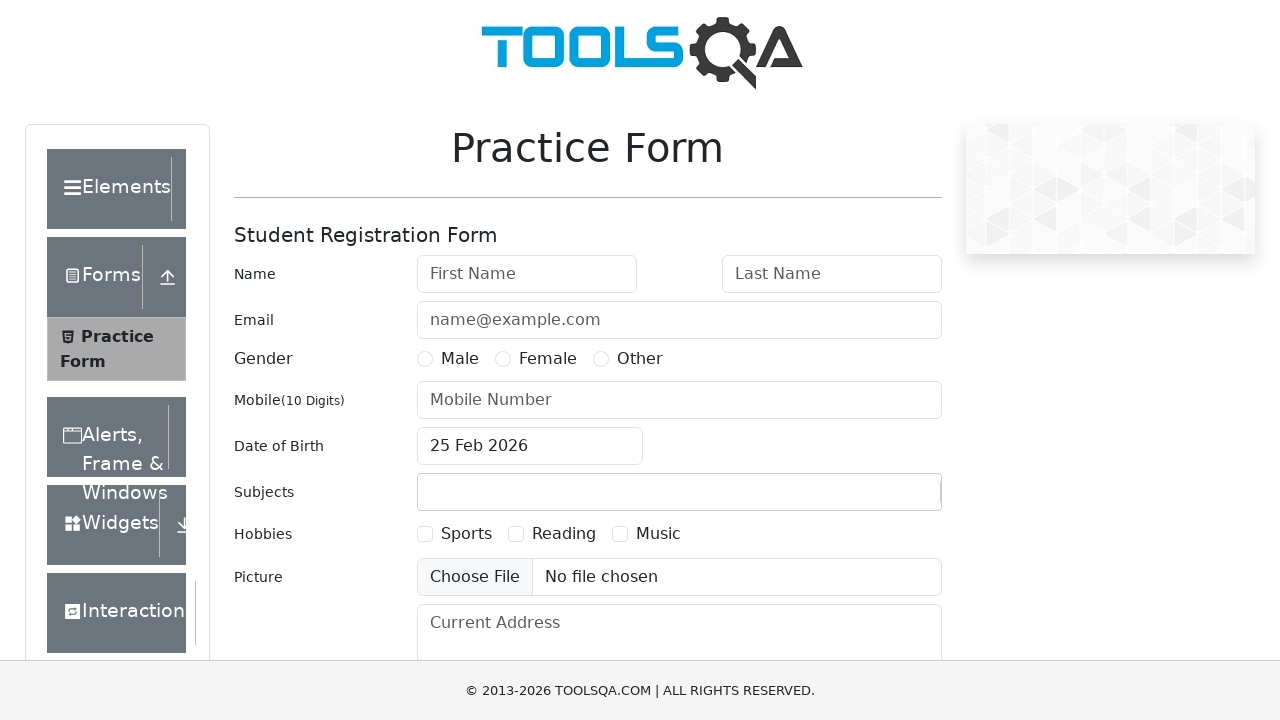

Clicked Male radio button to select gender at (425, 359) on xpath=//label[text()='Male']//preceding-sibling::input
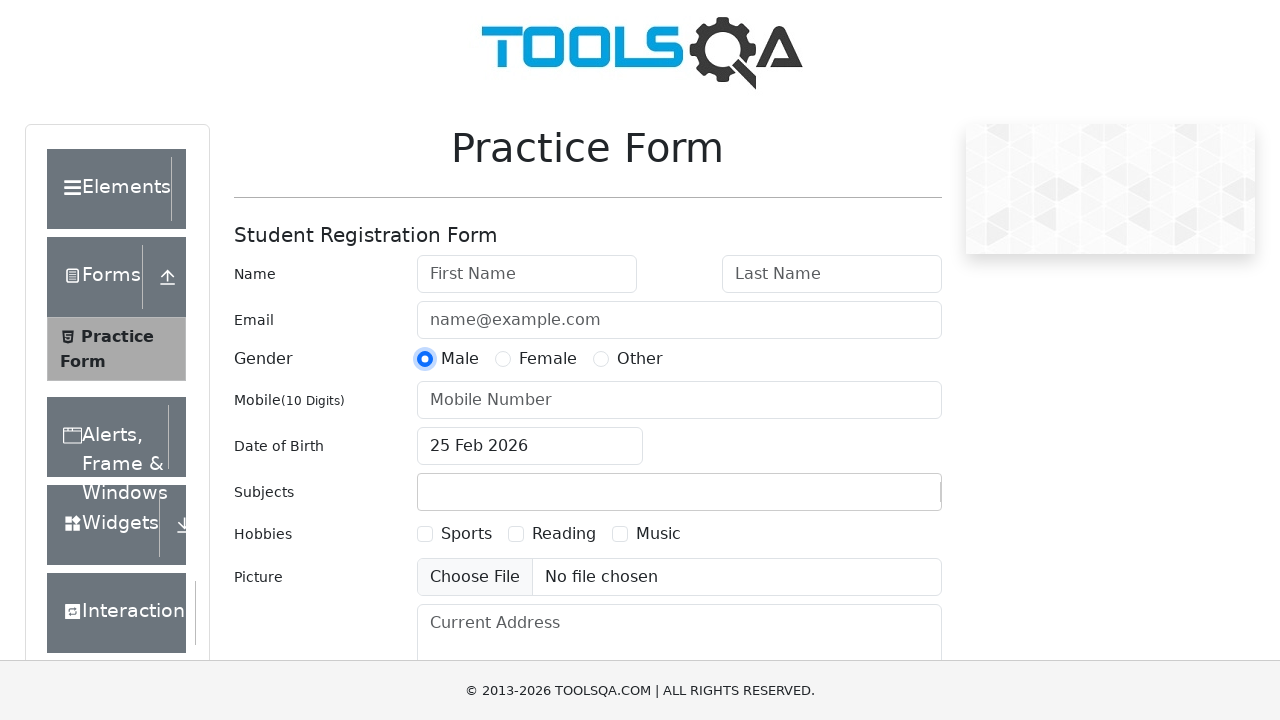

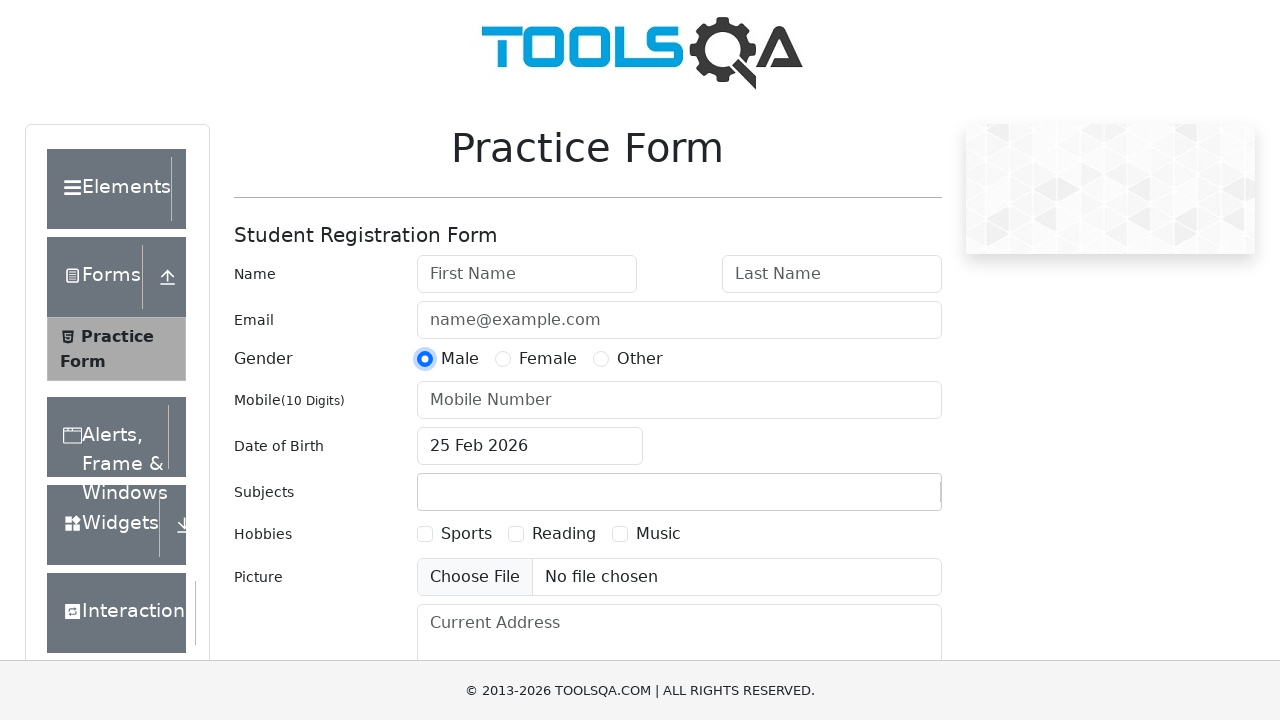